Tests timer-based JavaScript alert functionality by clicking the timer alert button, waiting for the delayed alert to appear, and accepting it.

Starting URL: https://demoqa.com/alerts

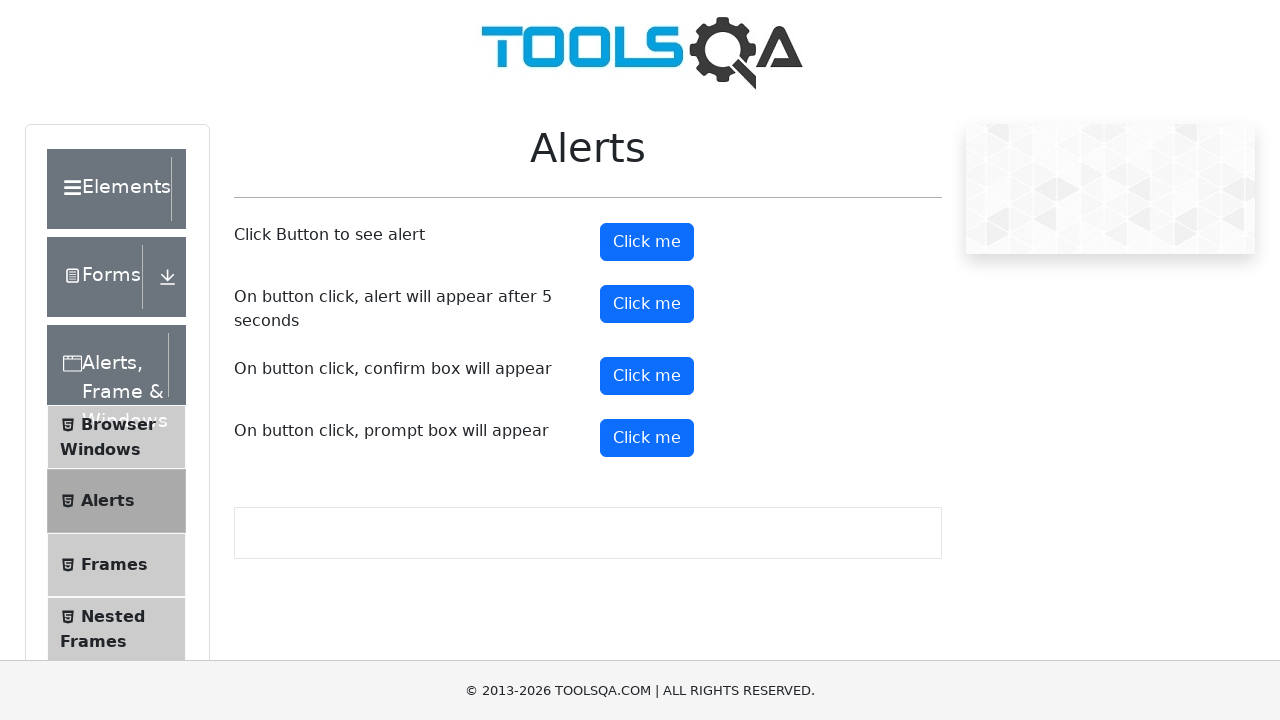

Set up dialog handler to accept alerts
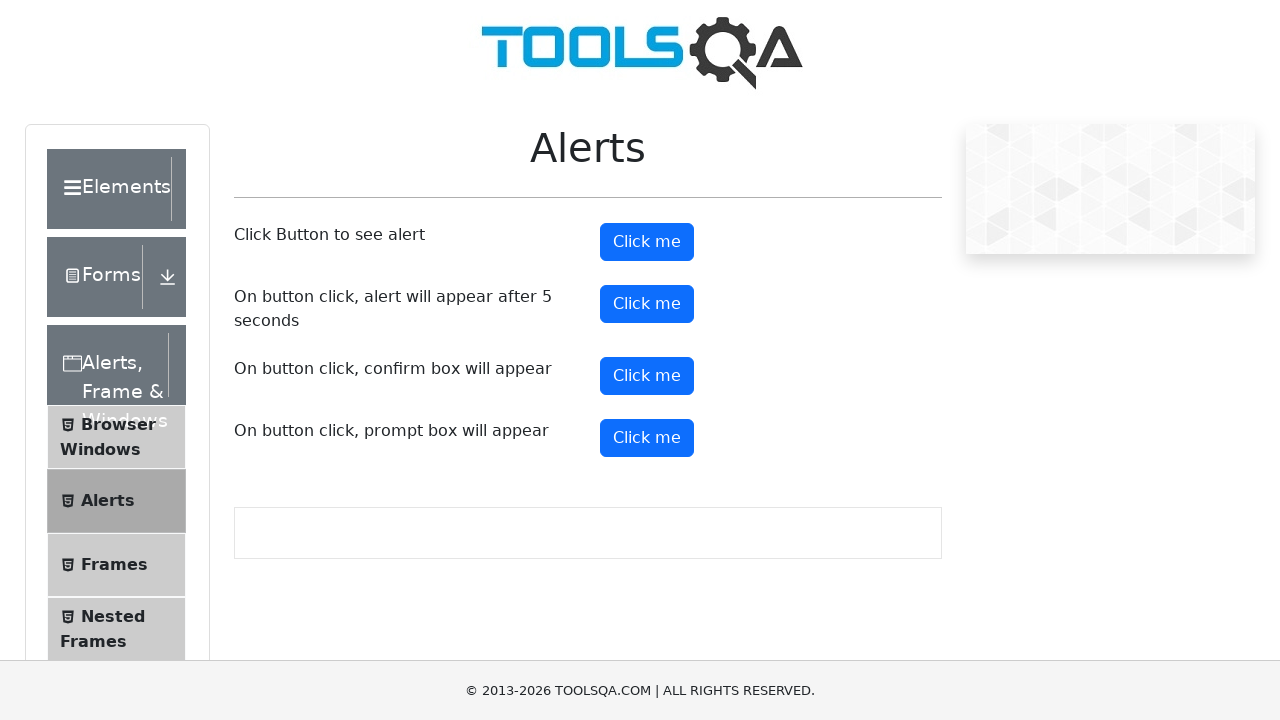

Clicked the timer alert button at (647, 304) on #timerAlertButton
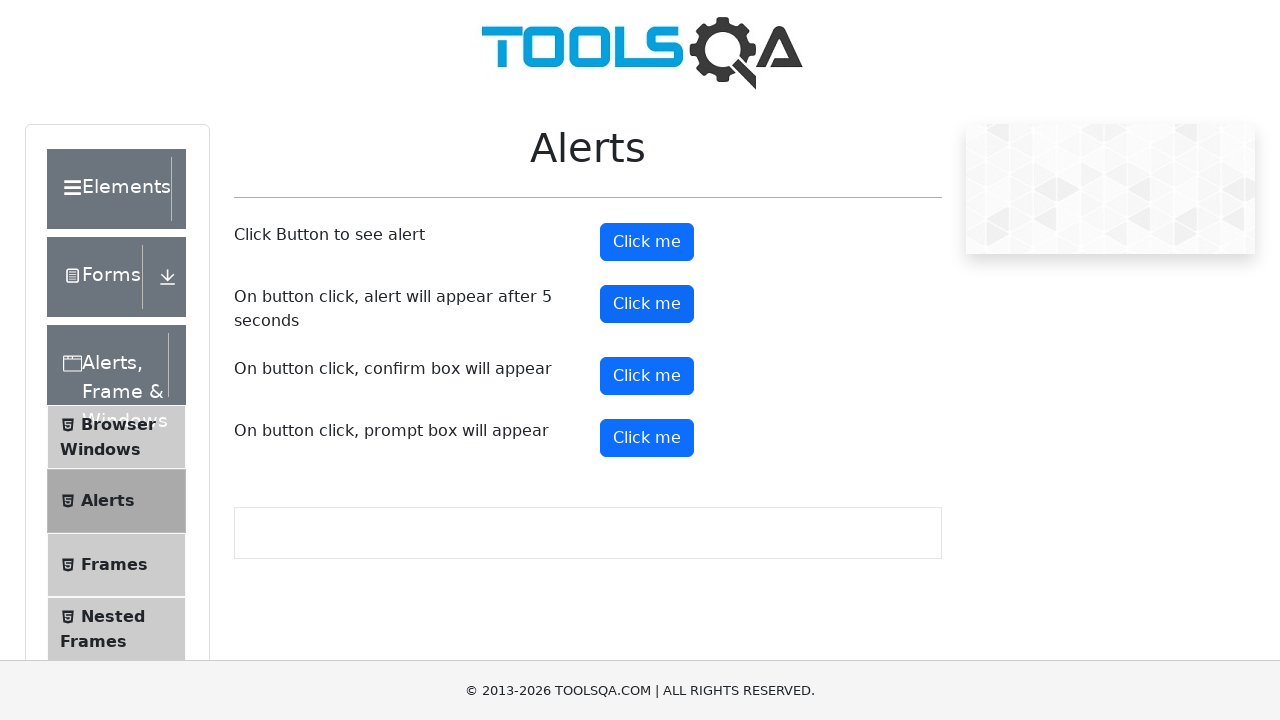

Waited 6 seconds for the delayed alert to appear and be accepted
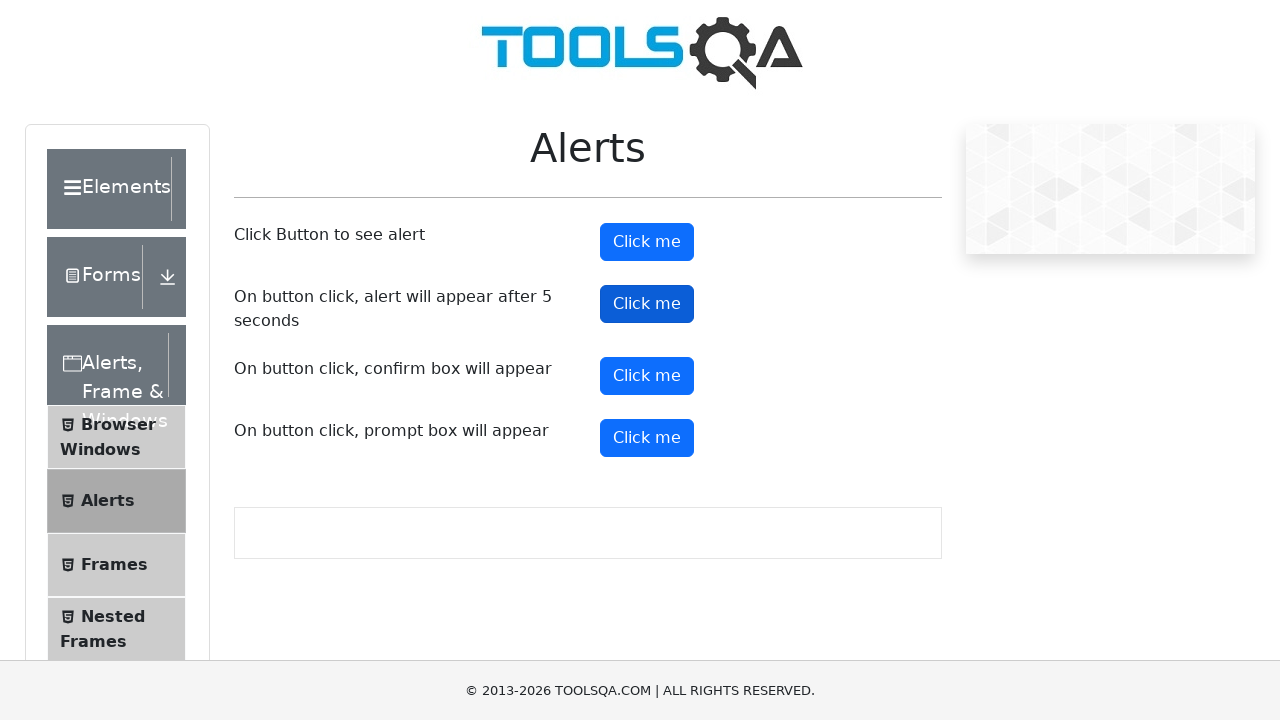

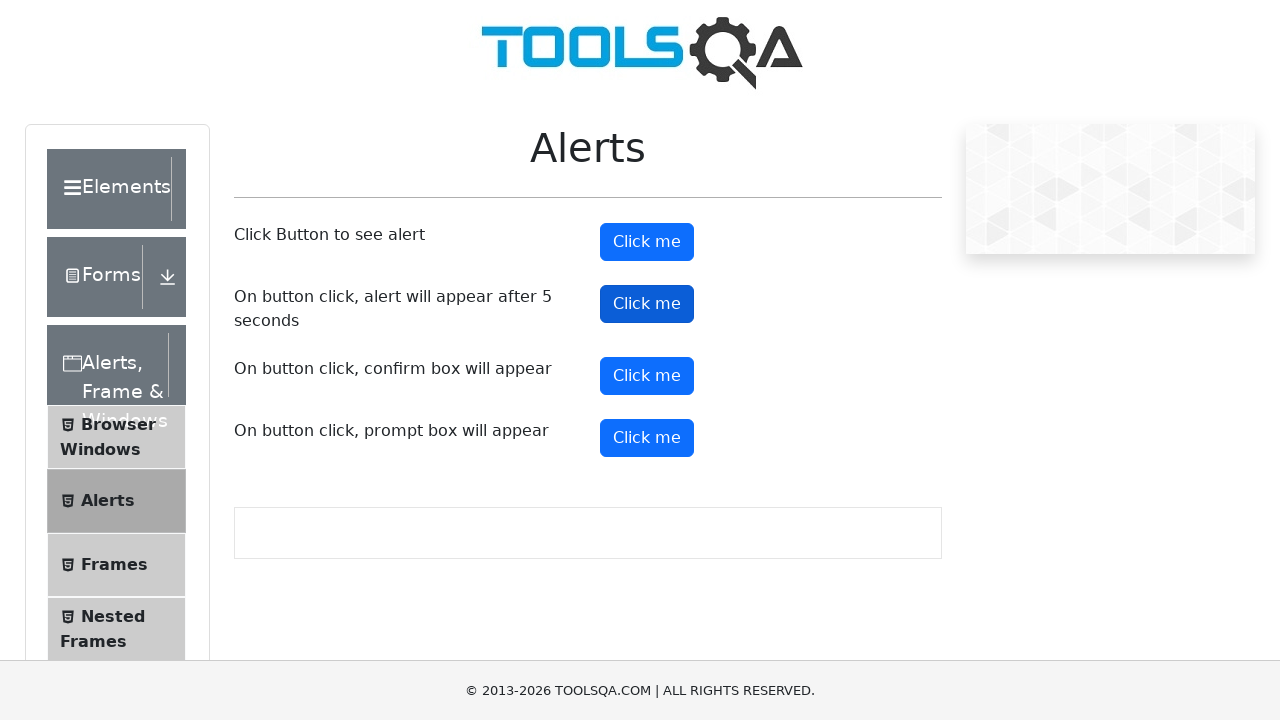